Tests iframe interaction on W3Schools by switching to an iframe, clicking a button to display content, then switching back to the main frame and navigating home

Starting URL: https://www.w3schools.com/js/tryit.asp?filename=tryjs_myfirst

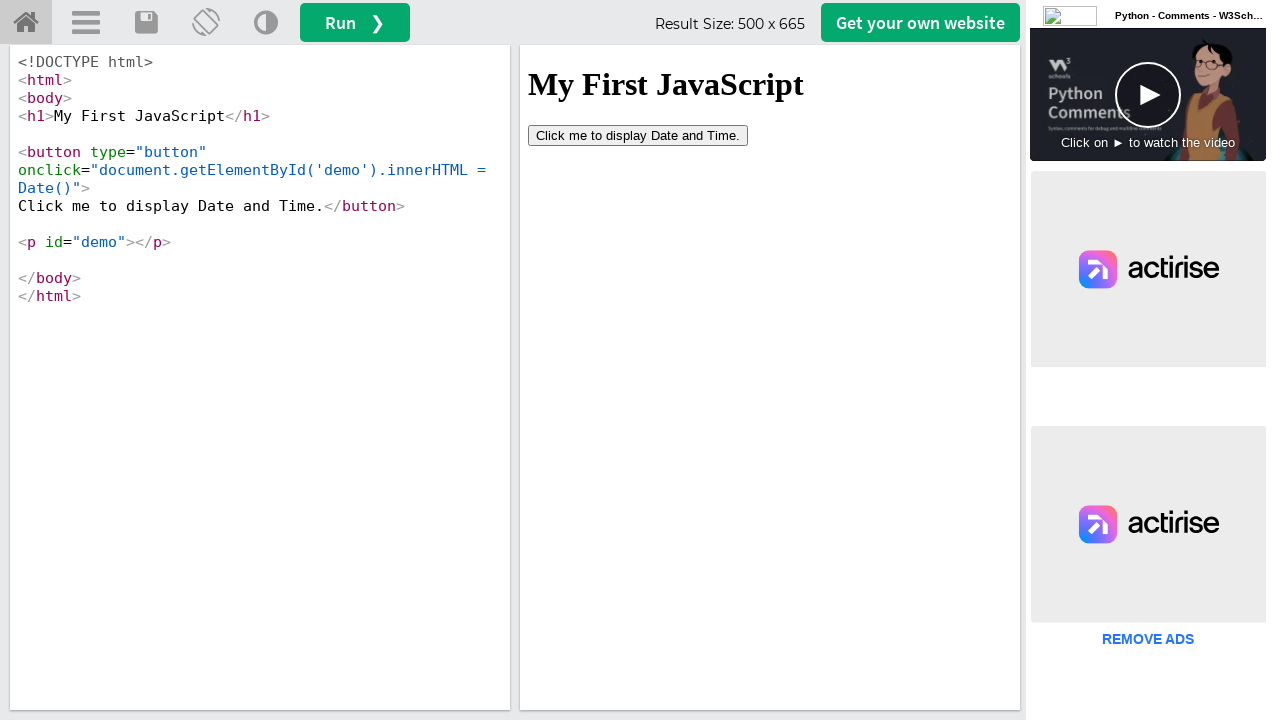

Switched to iframe and clicked the button to display content at (638, 135) on iframe#iframeResult >> internal:control=enter-frame >> button[type='button']
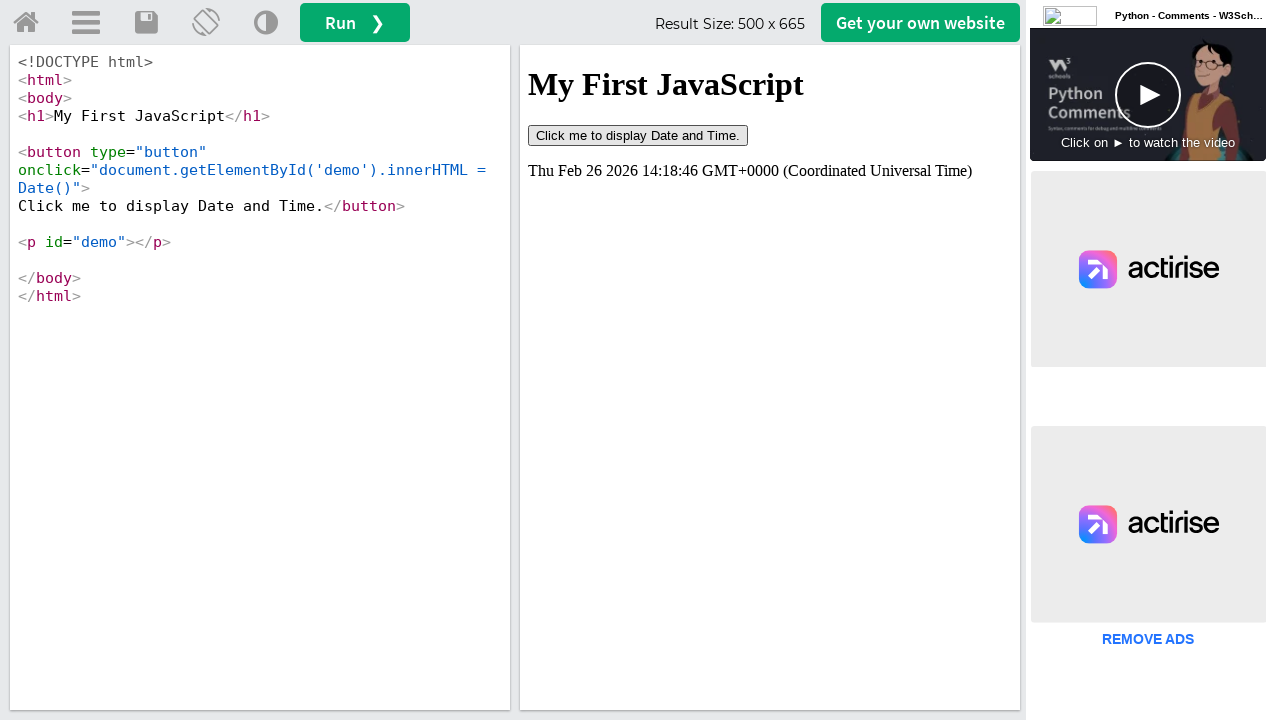

Demo element became visible in iframe
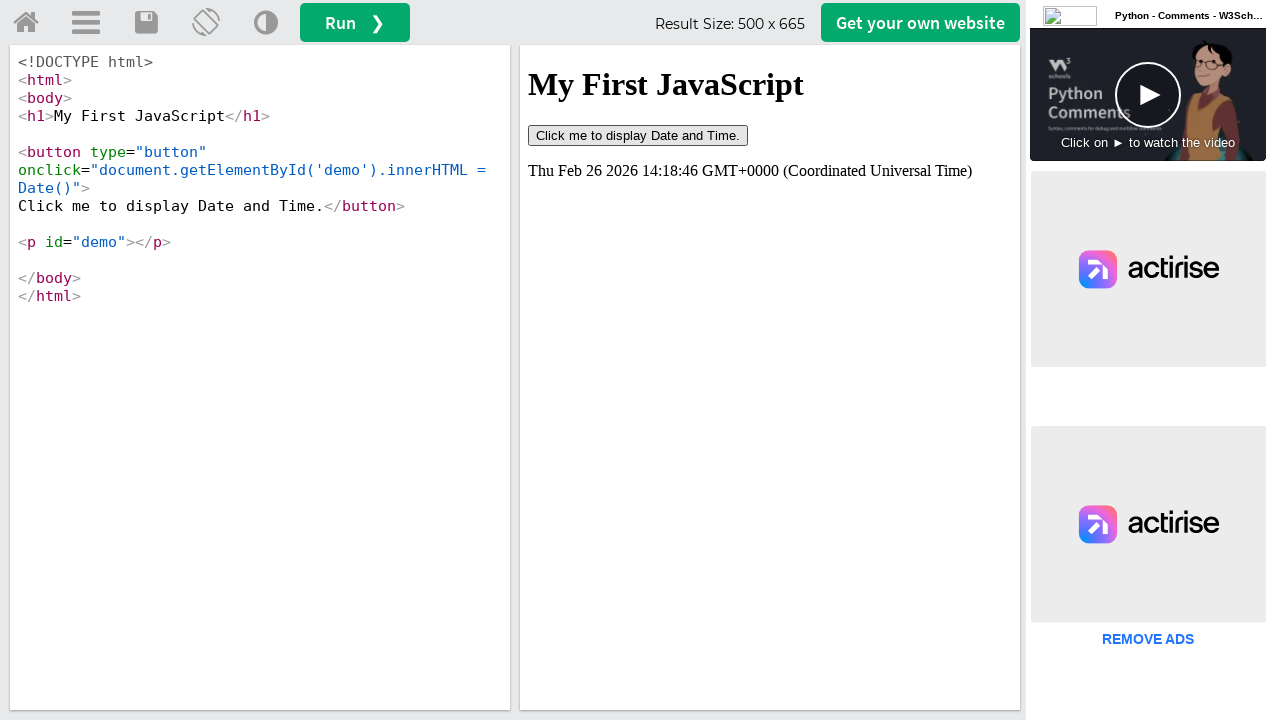

Switched back to main frame and clicked home button at (26, 23) on #tryhome
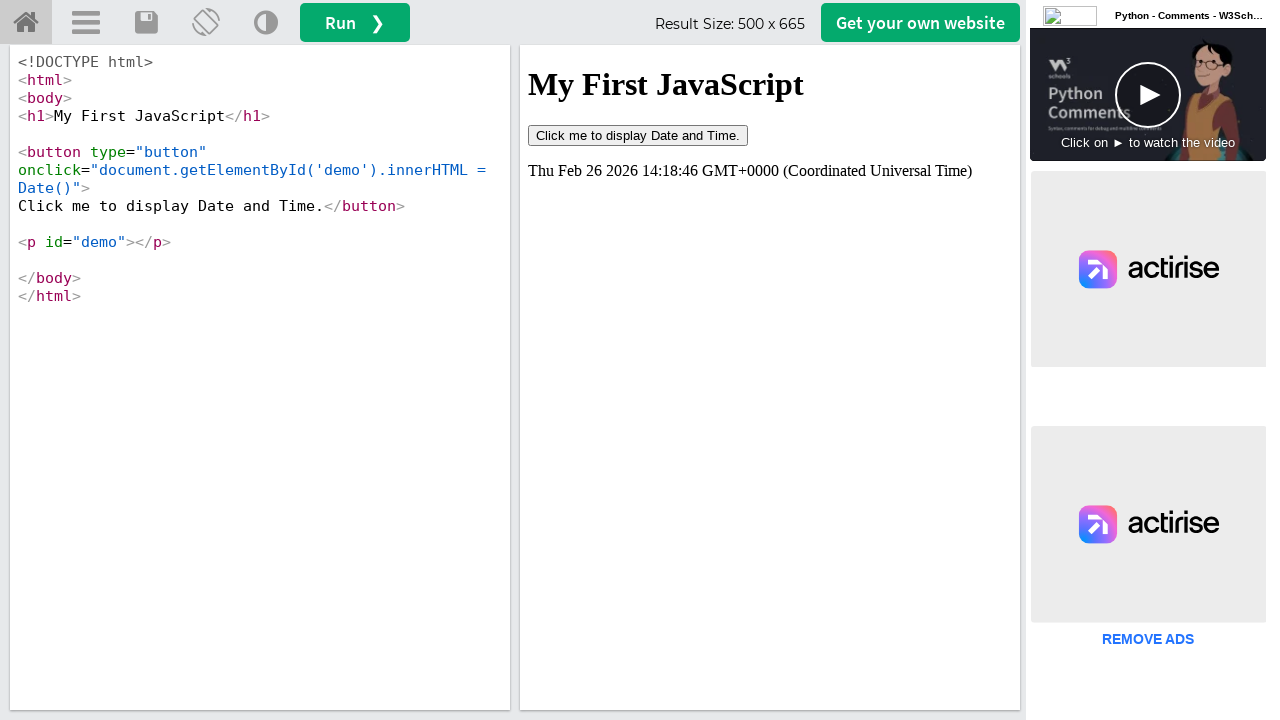

Navigation to home page completed
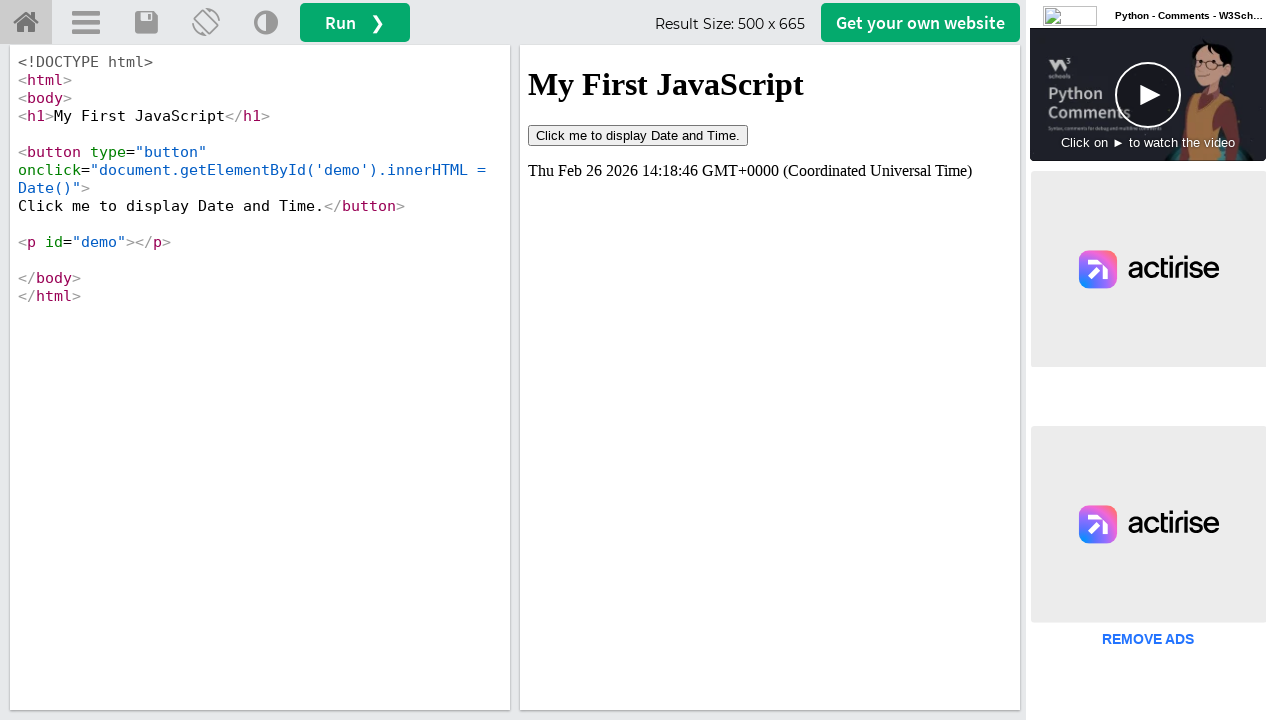

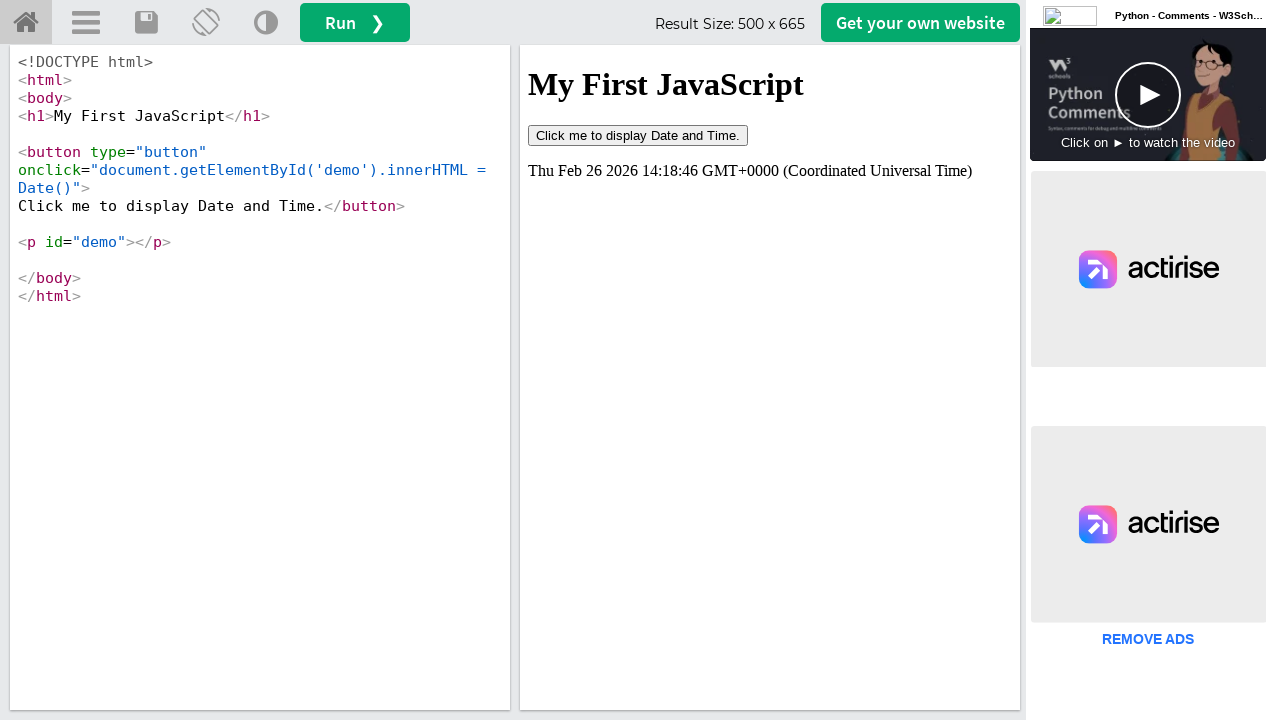